Opens a Chrome browser with various options including headless mode and fake user agent, then navigates to a website

Starting URL: https://alifarooqui.net

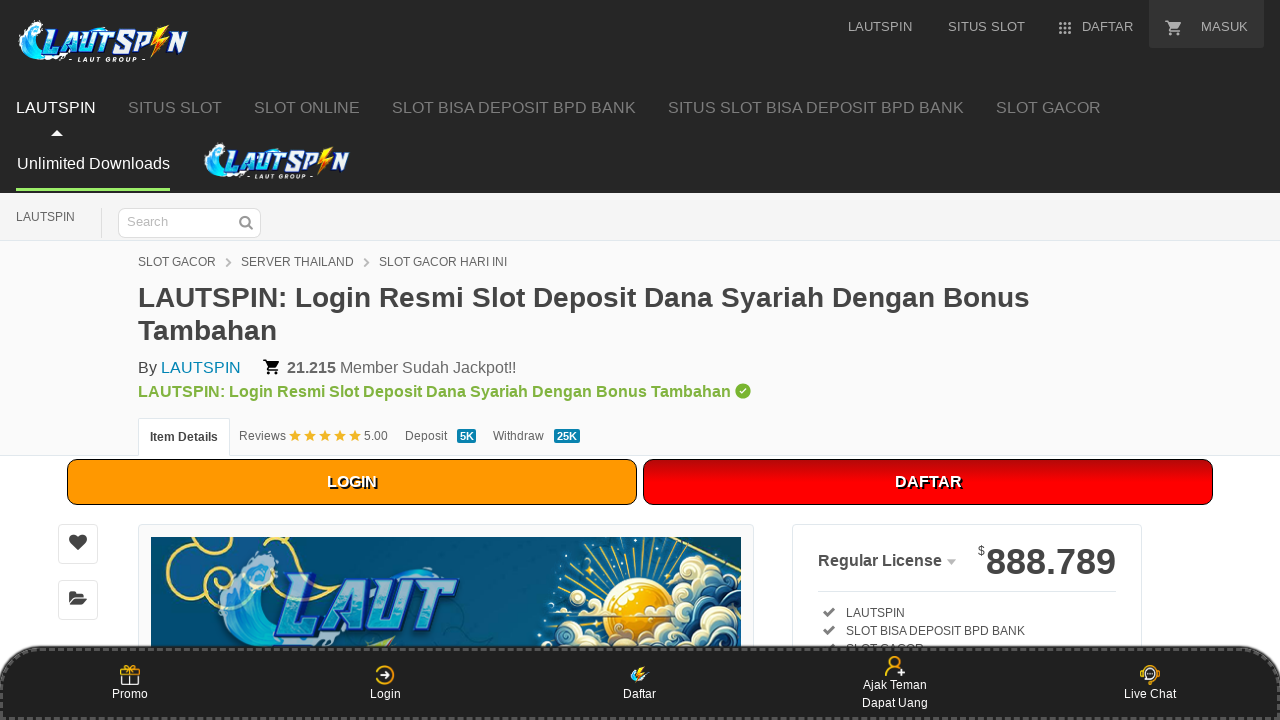

Navigated to https://alifarooqui.net
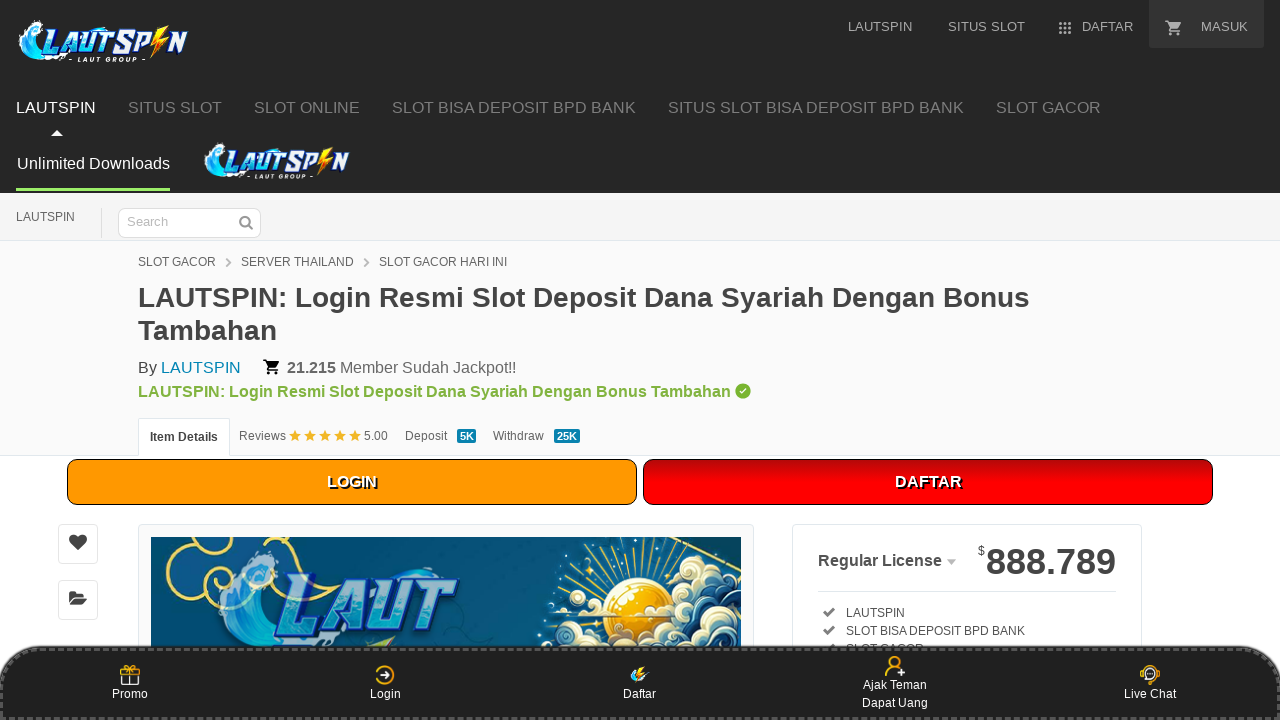

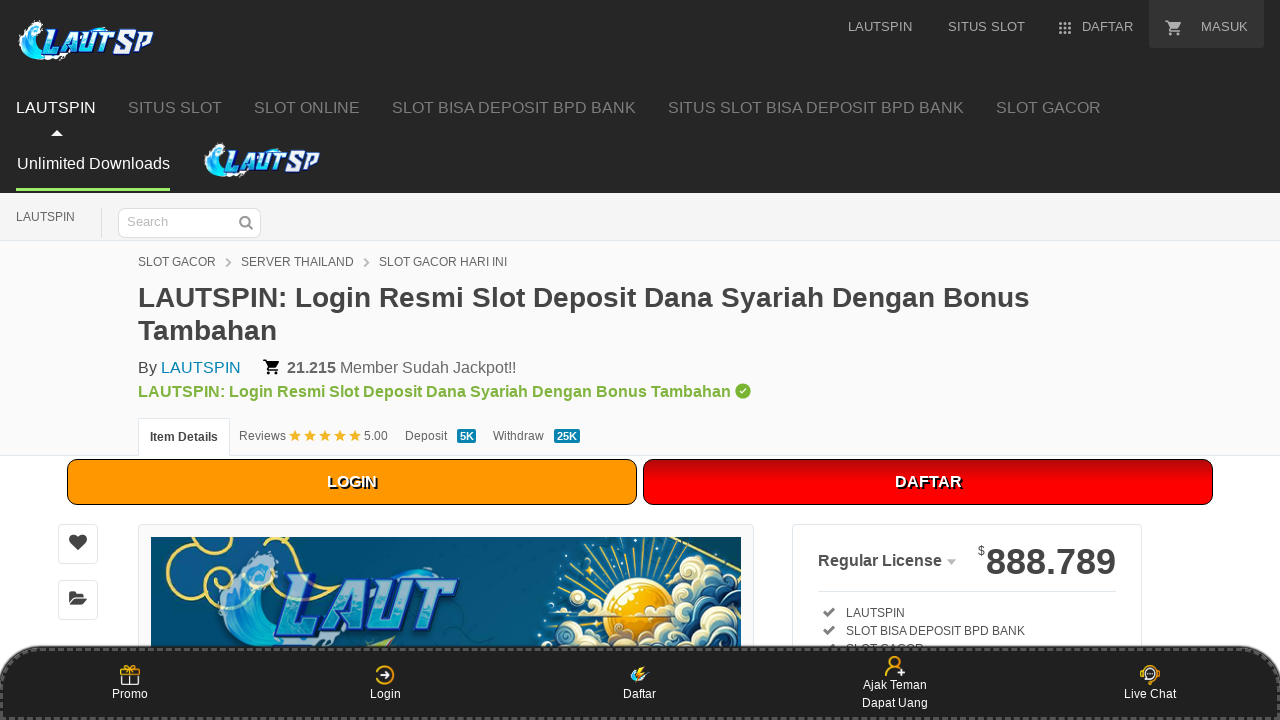